Tests dynamic dropdown autocomplete by entering random characters and selecting the dropdown suggestion

Starting URL: https://codenboxautomationlab.com/practice/

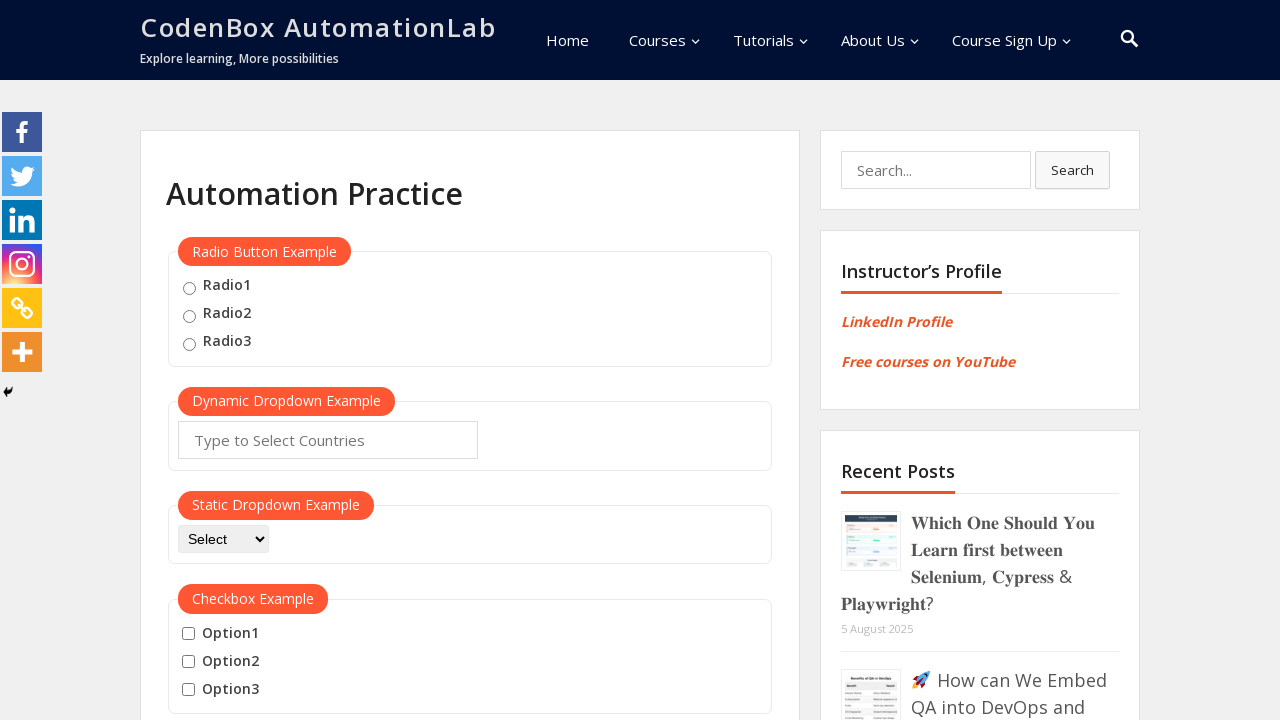

Filled autocomplete field with random characters: 'GH' on #autocomplete
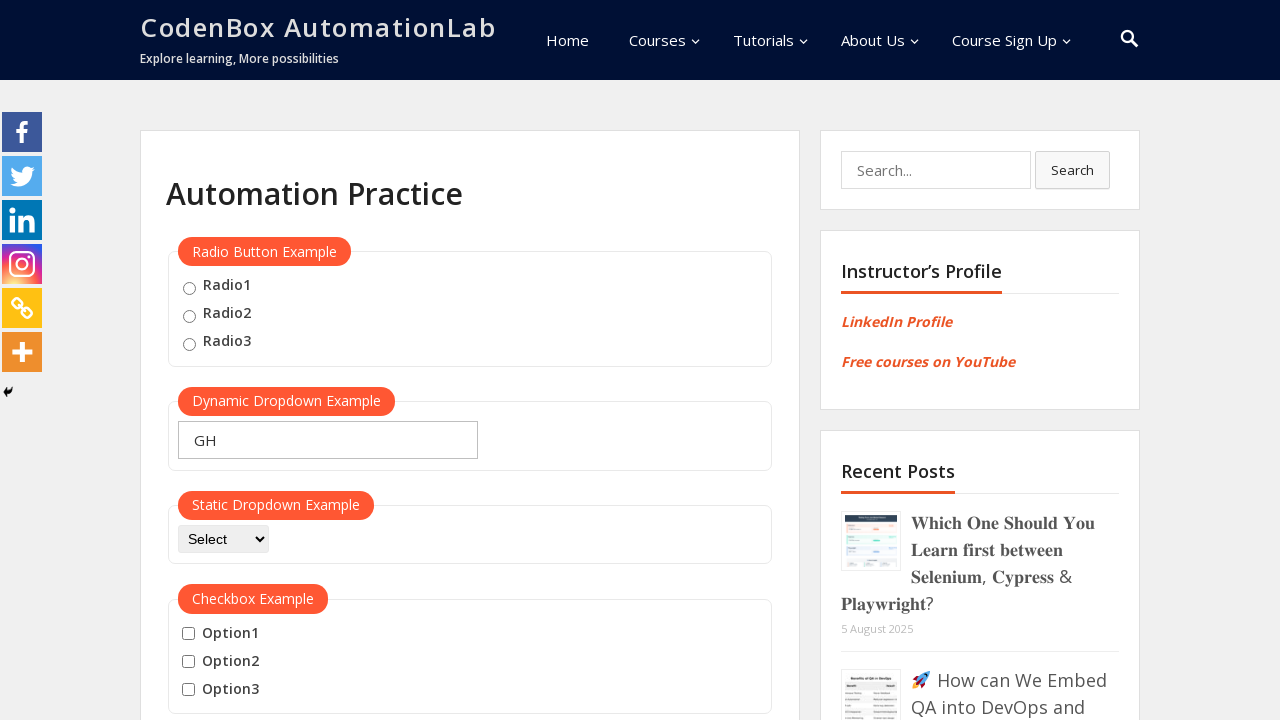

Waited 1000ms for dropdown suggestions to appear
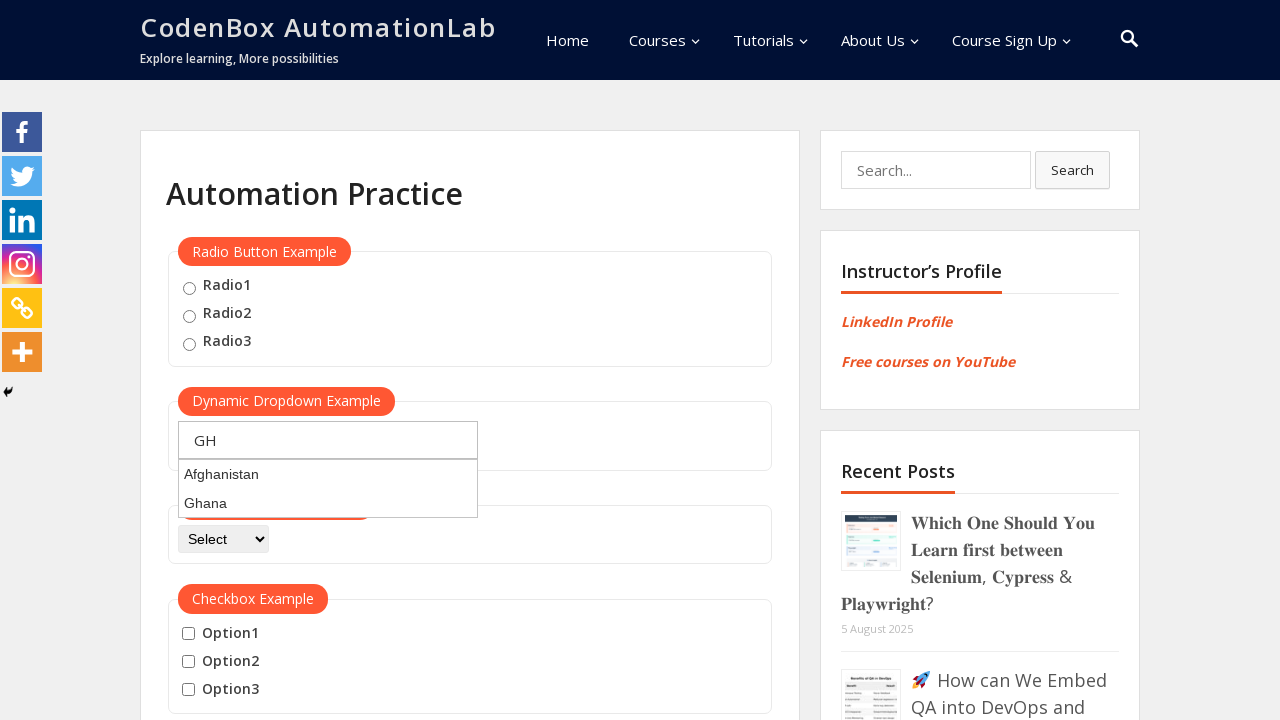

Pressed ArrowDown to select first dropdown suggestion on #autocomplete
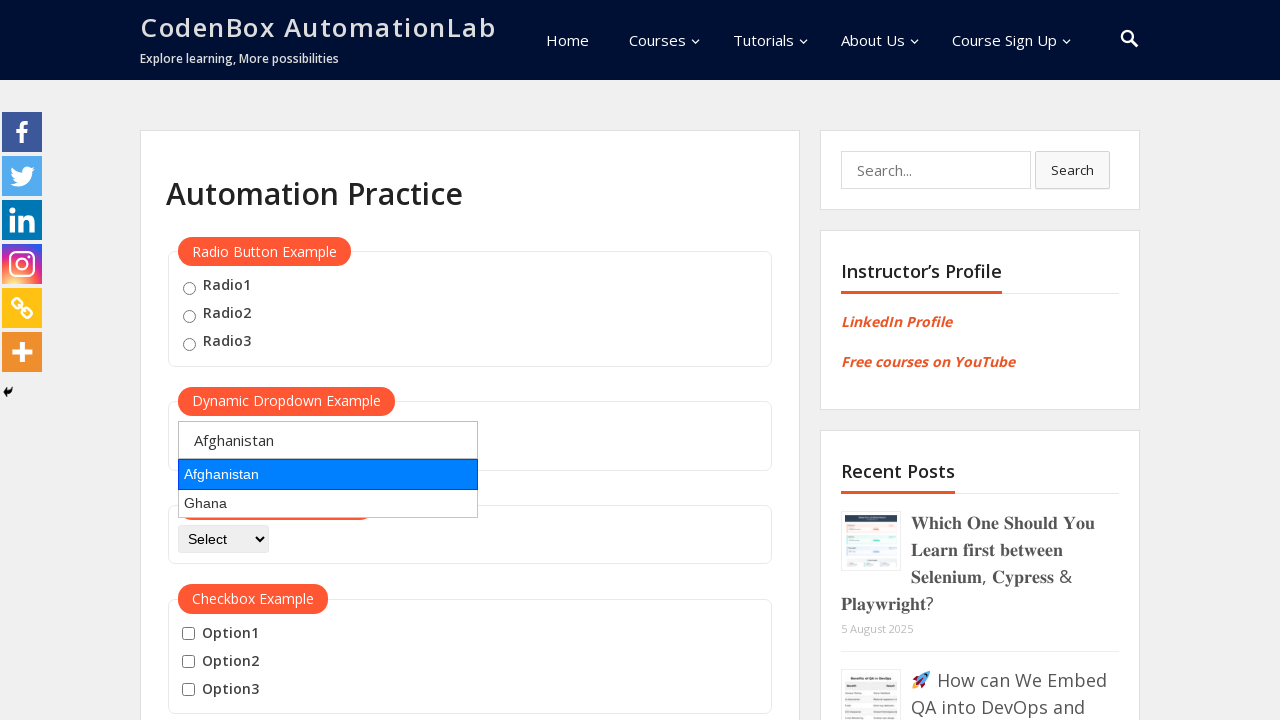

Pressed Enter to confirm dropdown selection on #autocomplete
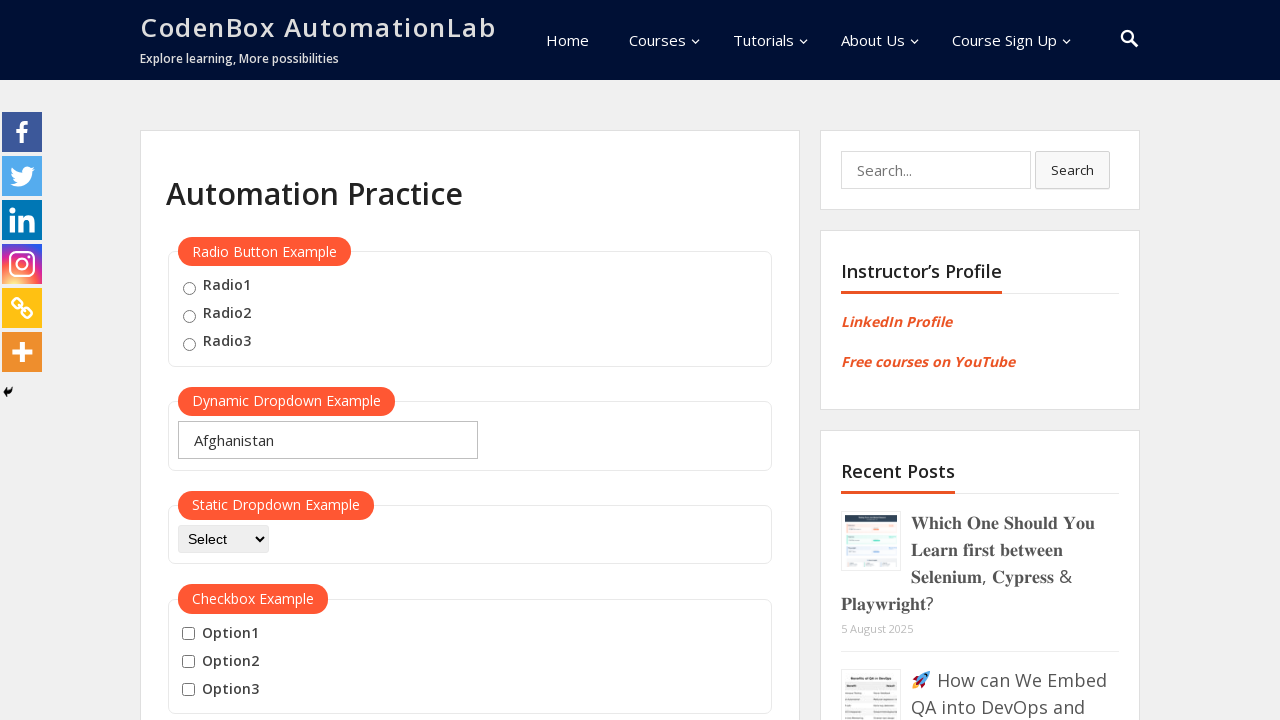

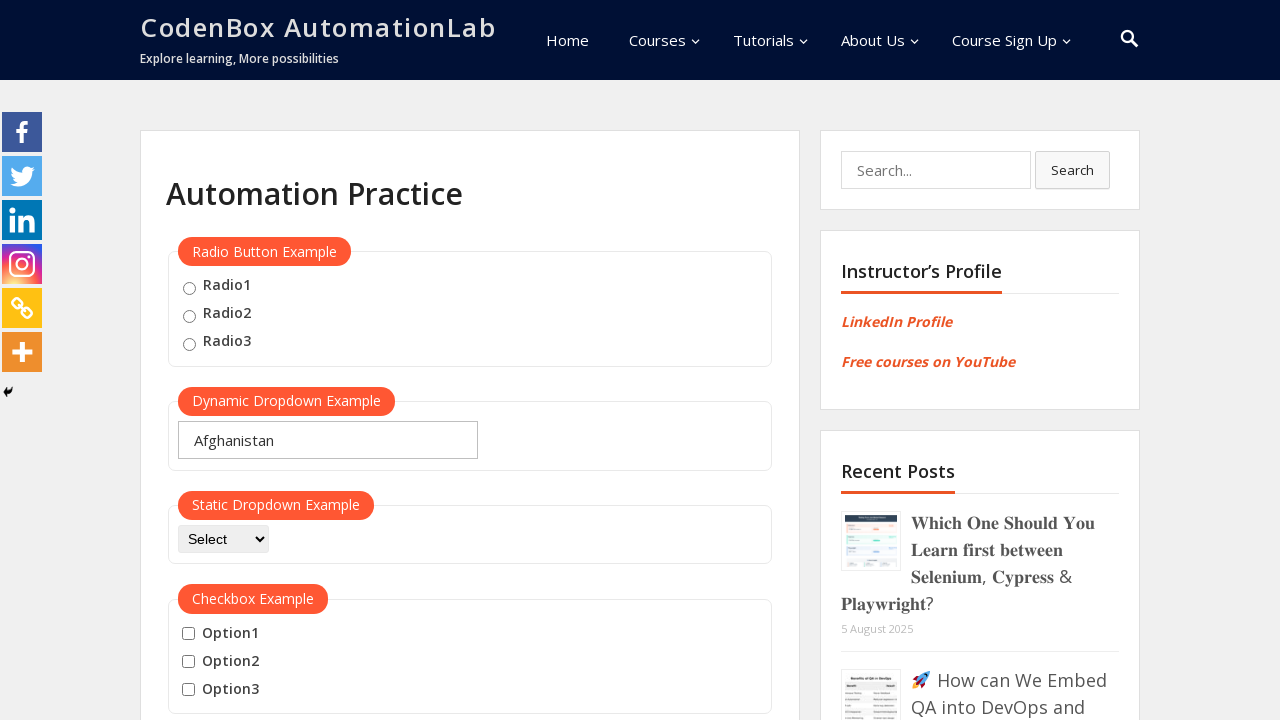